Tests dropdown functionality by selecting "Option 2" and verifying it becomes the active selection

Starting URL: https://the-internet.herokuapp.com/dropdown

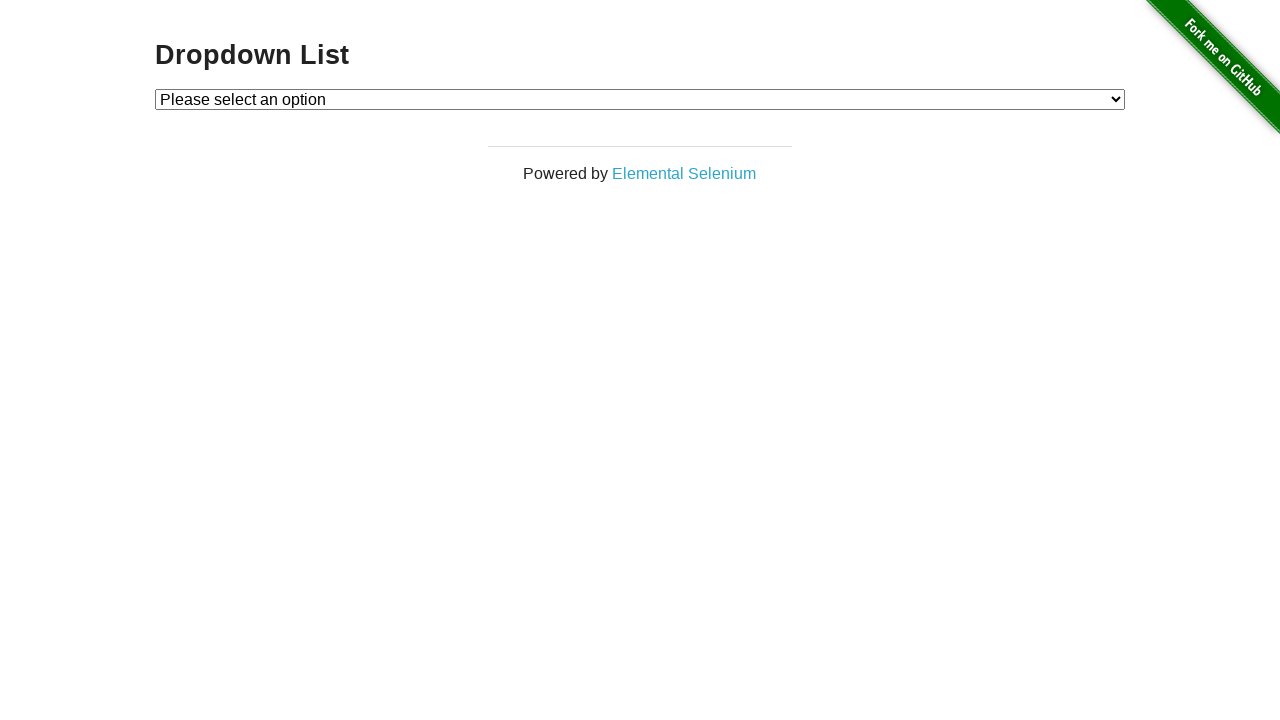

Waited for dropdown element to load
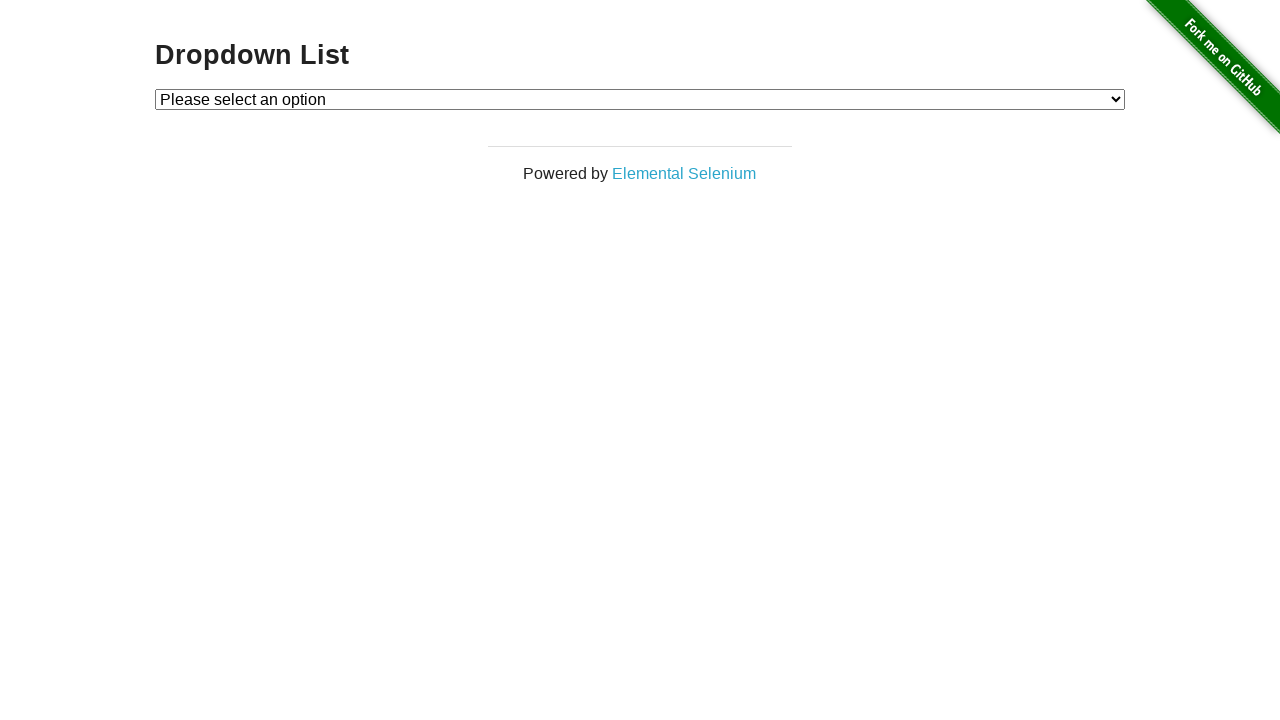

Selected 'Option 2' from dropdown on #dropdown
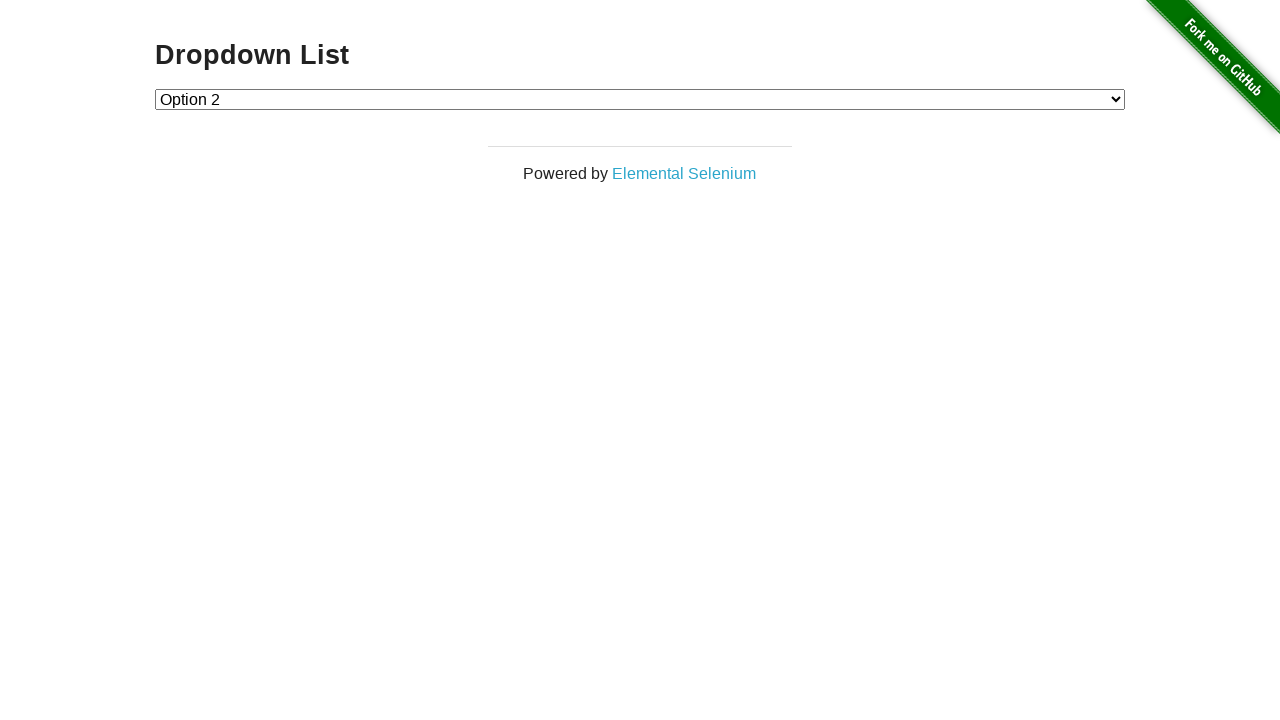

Retrieved selected dropdown value
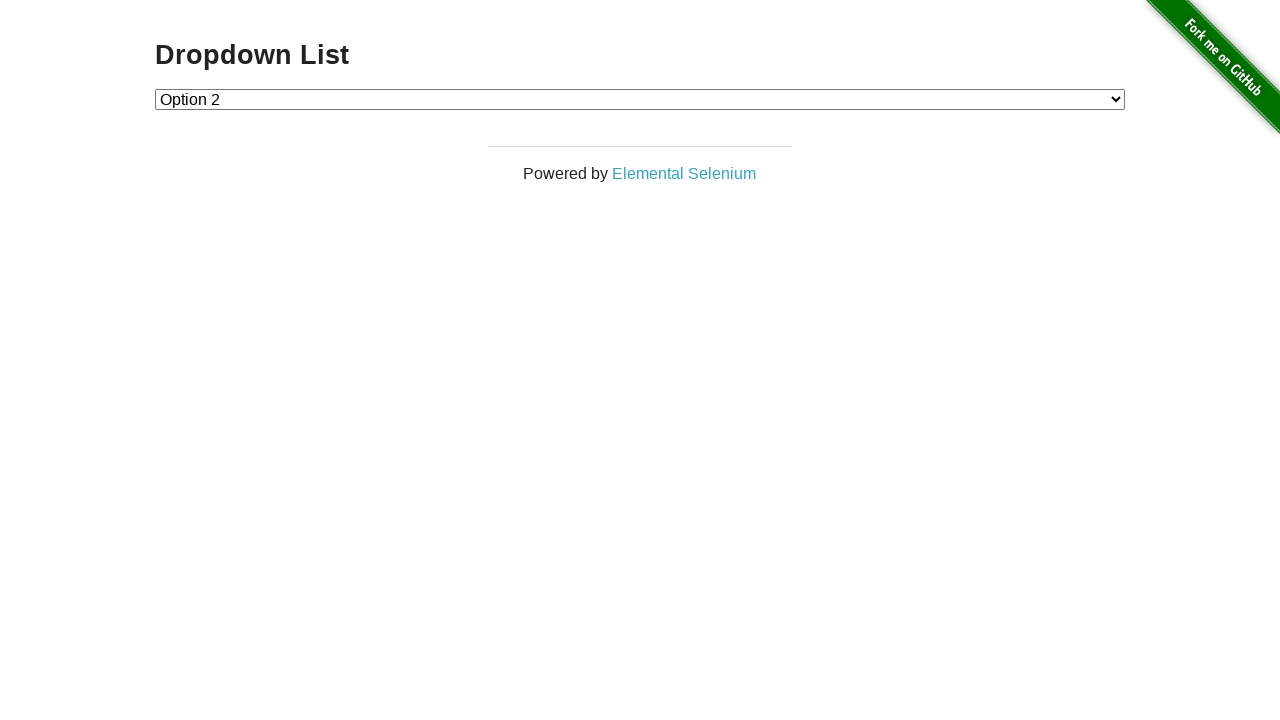

Verified that 'Option 2' is the active selection
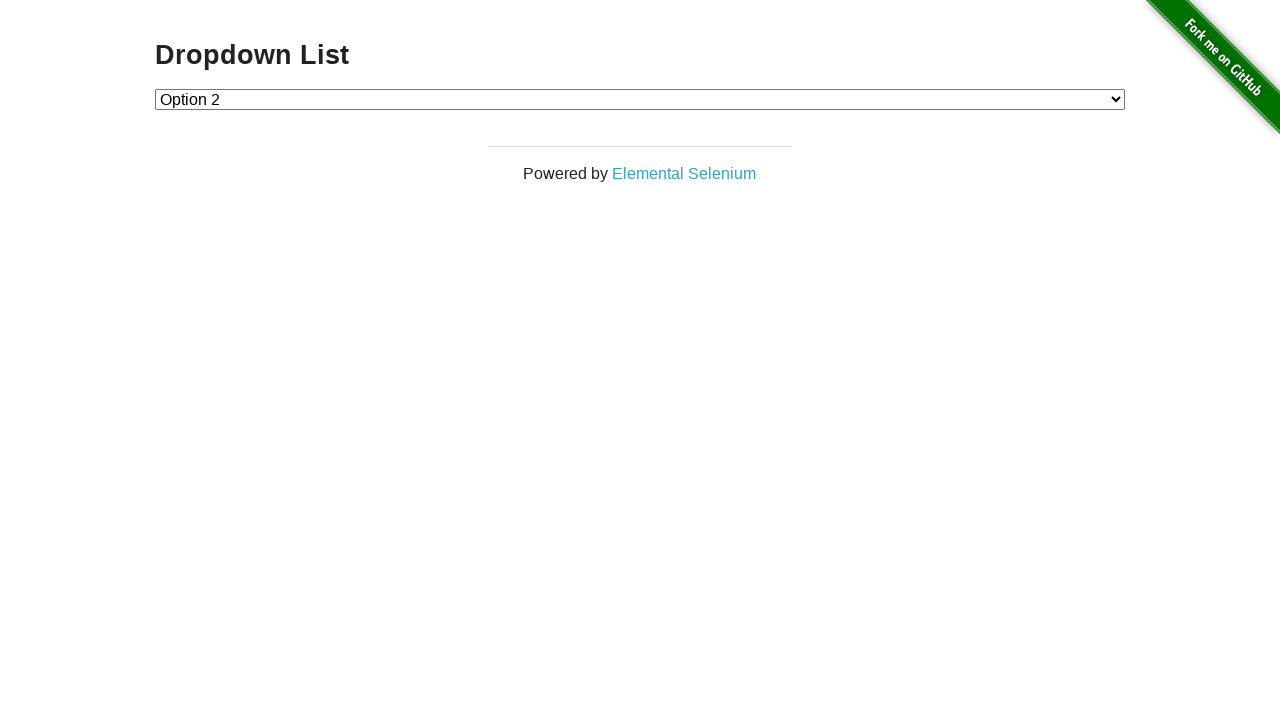

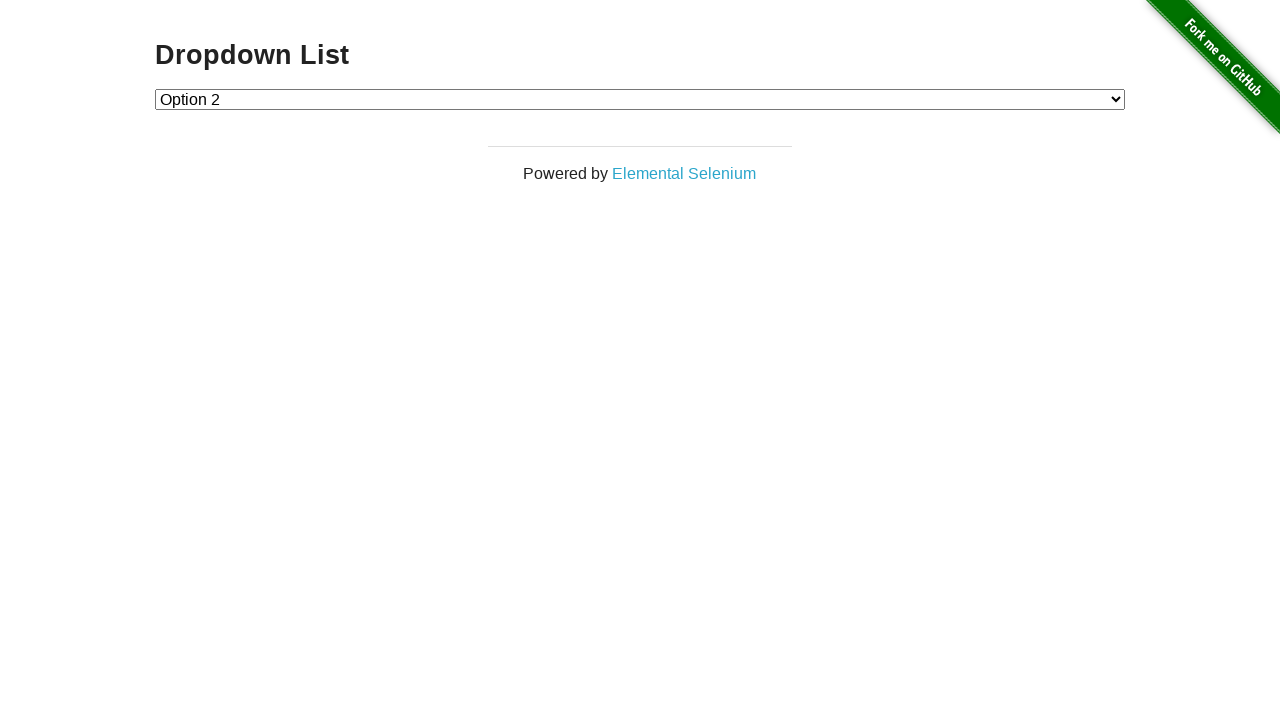